Tests JavaScript popup handling by clicking buttons that trigger JS Alert, JS Confirm, and JS Prompt dialogs, accepting each dialog and verifying the result text.

Starting URL: https://the-internet.herokuapp.com/javascript_alerts

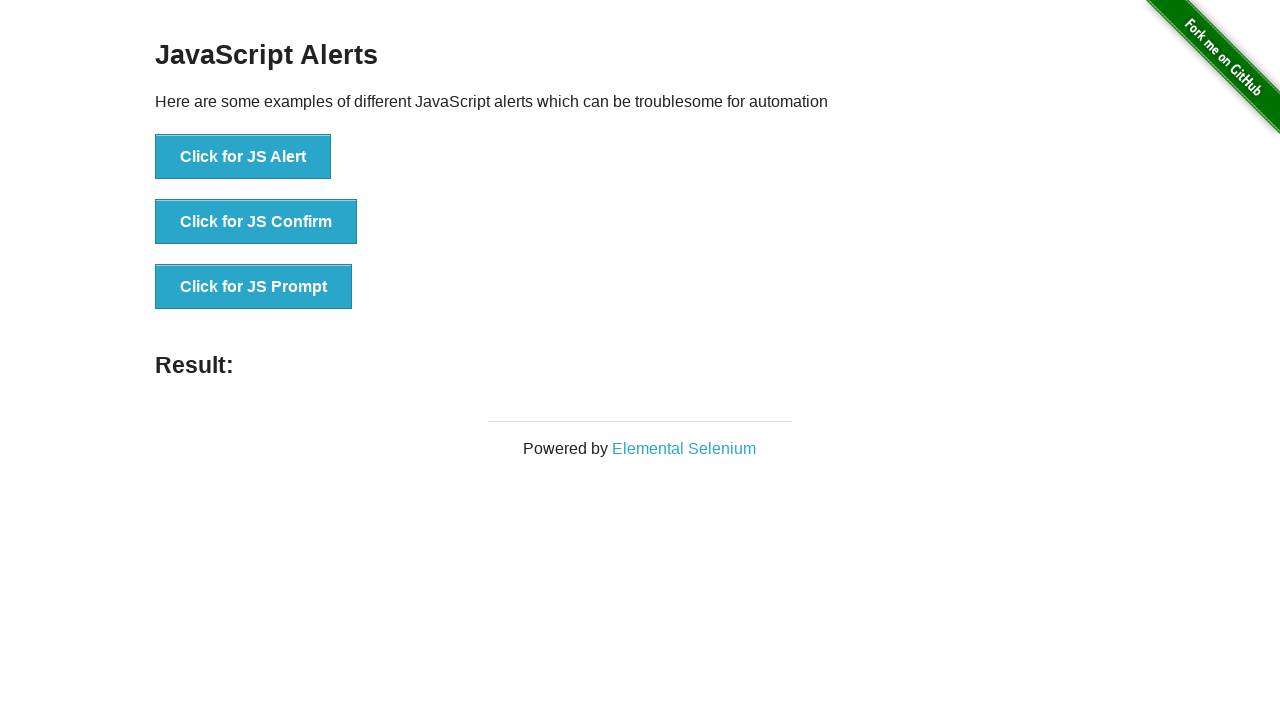

Set up dialog handler to accept all JavaScript dialogs
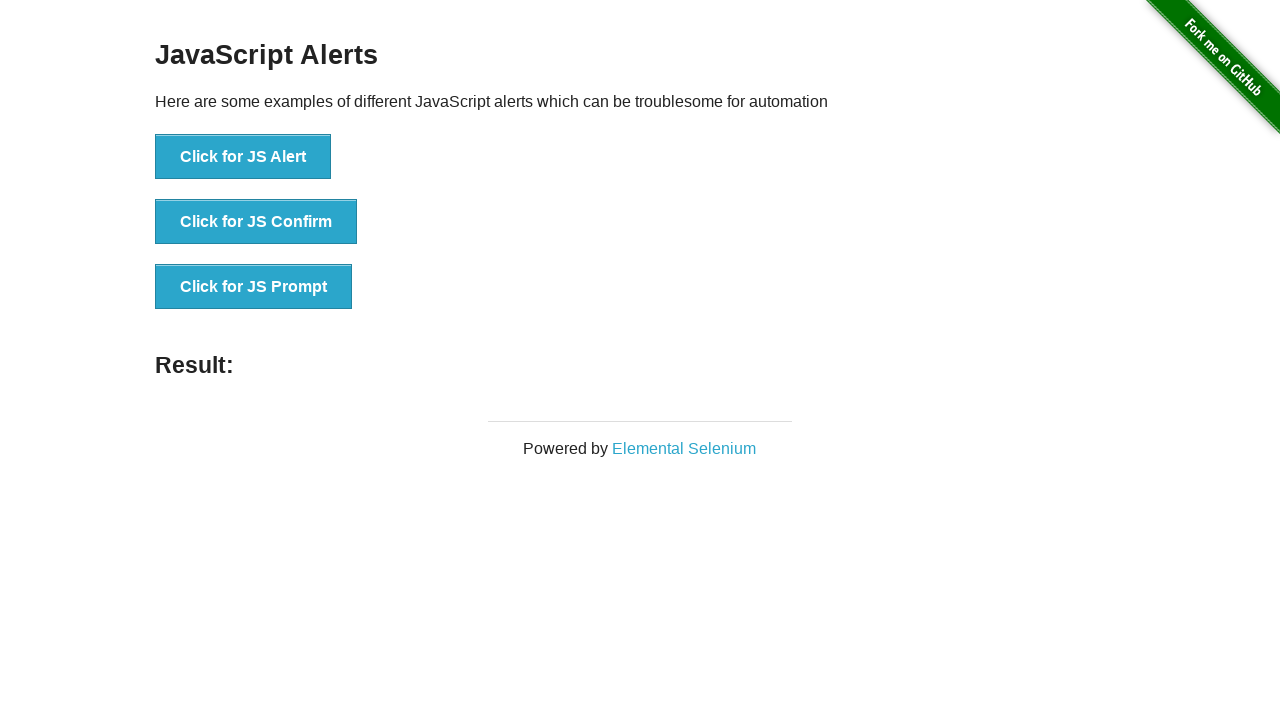

Clicked 'Click for JS Alert' button to trigger JS Alert dialog at (243, 157) on xpath=//button[text()='Click for JS Alert']
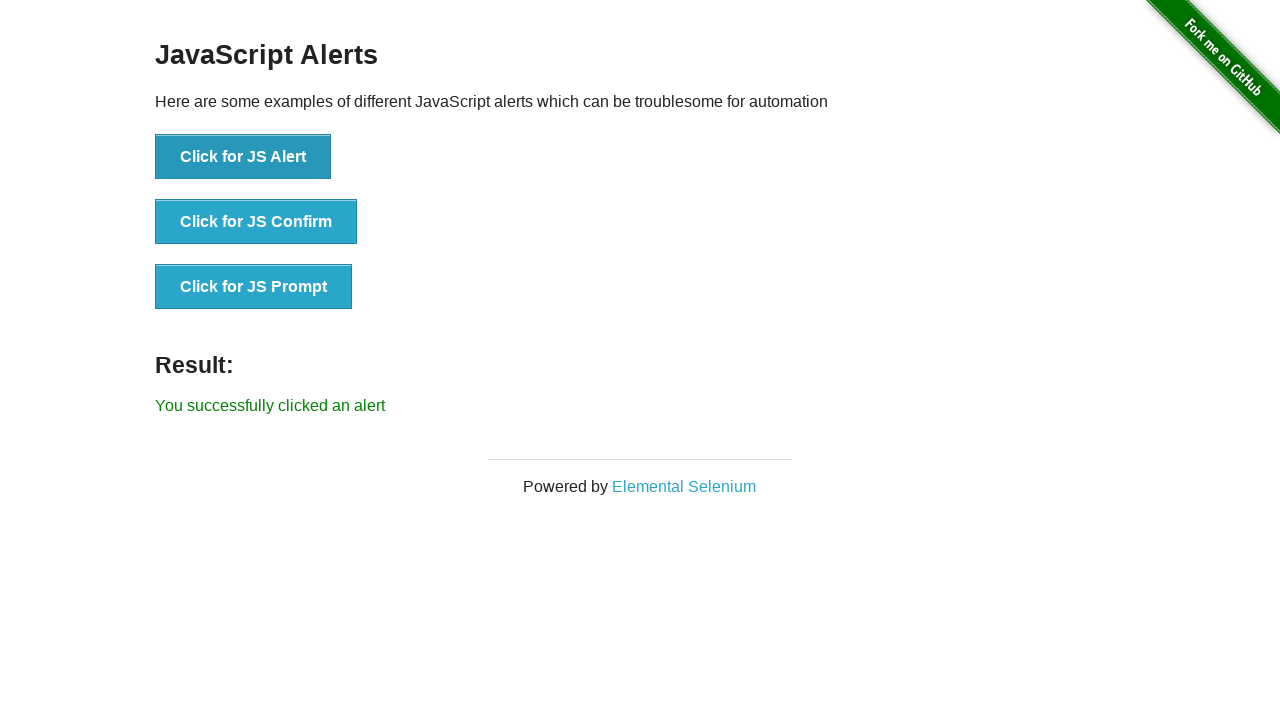

Result element appeared after accepting JS Alert dialog
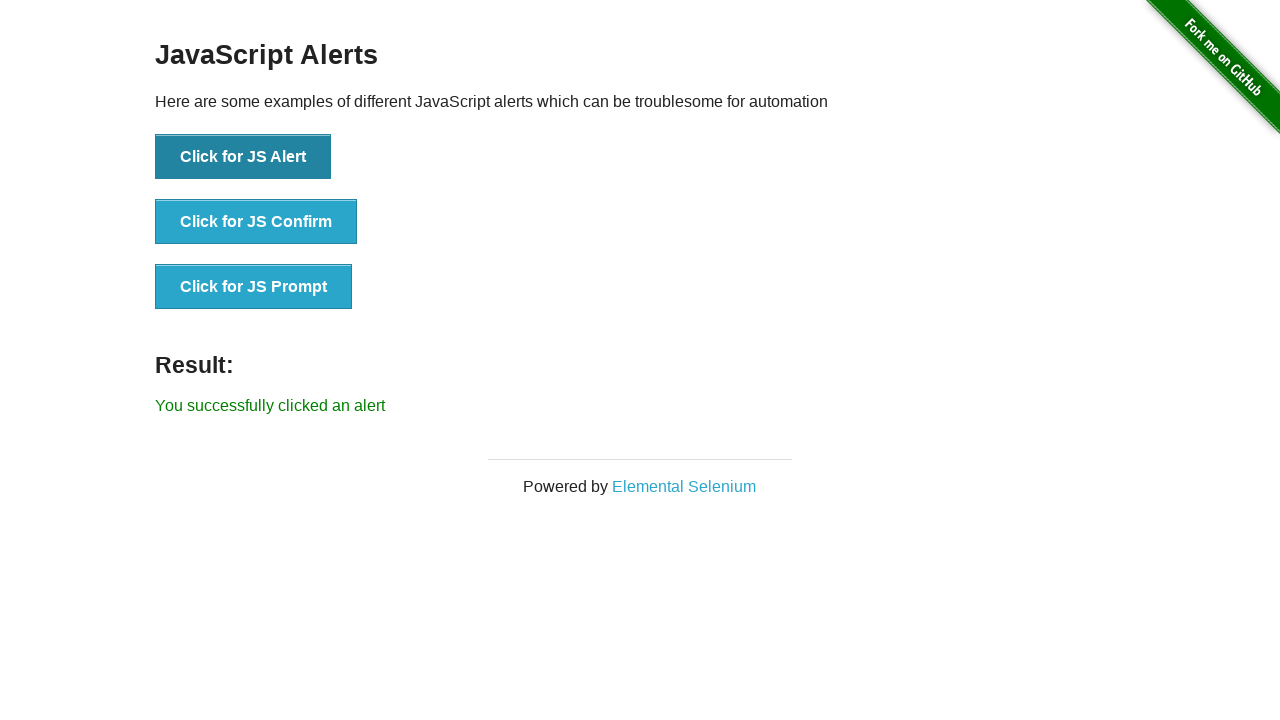

Verified JS Alert result: You successfully clicked an alert
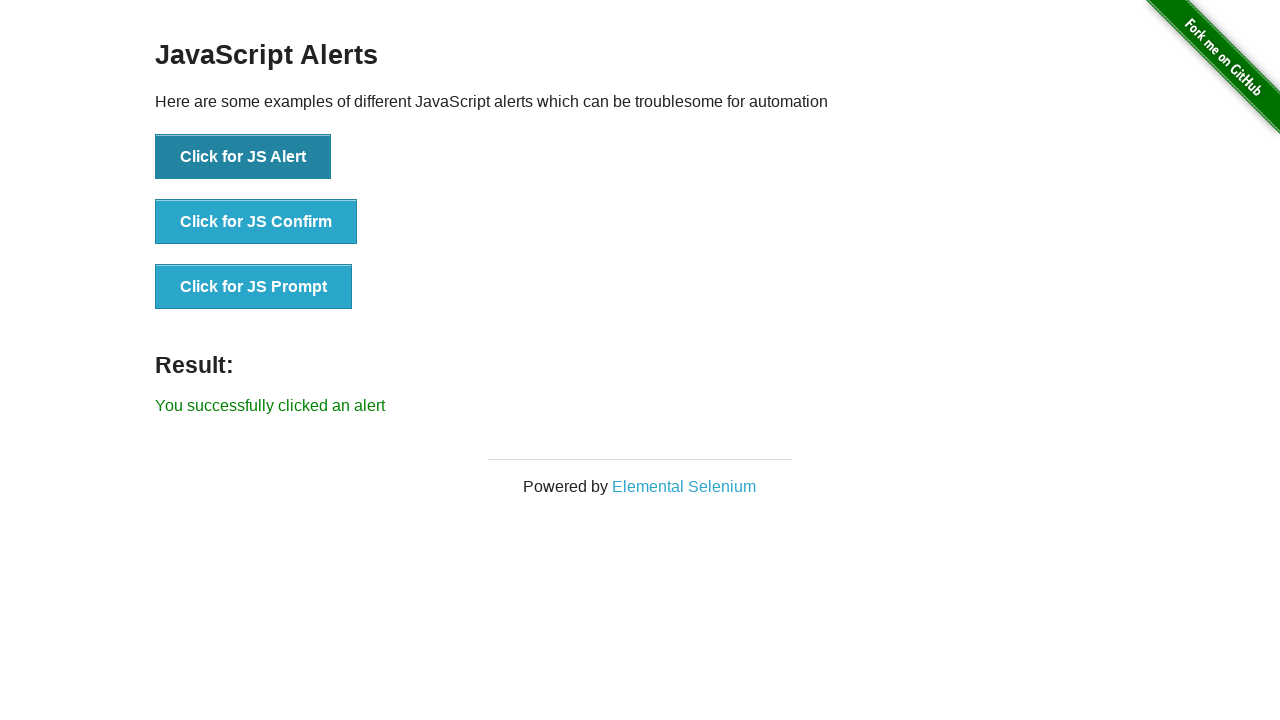

Clicked 'Click for JS Confirm' button to trigger JS Confirm dialog at (256, 222) on xpath=//button[text()='Click for JS Confirm']
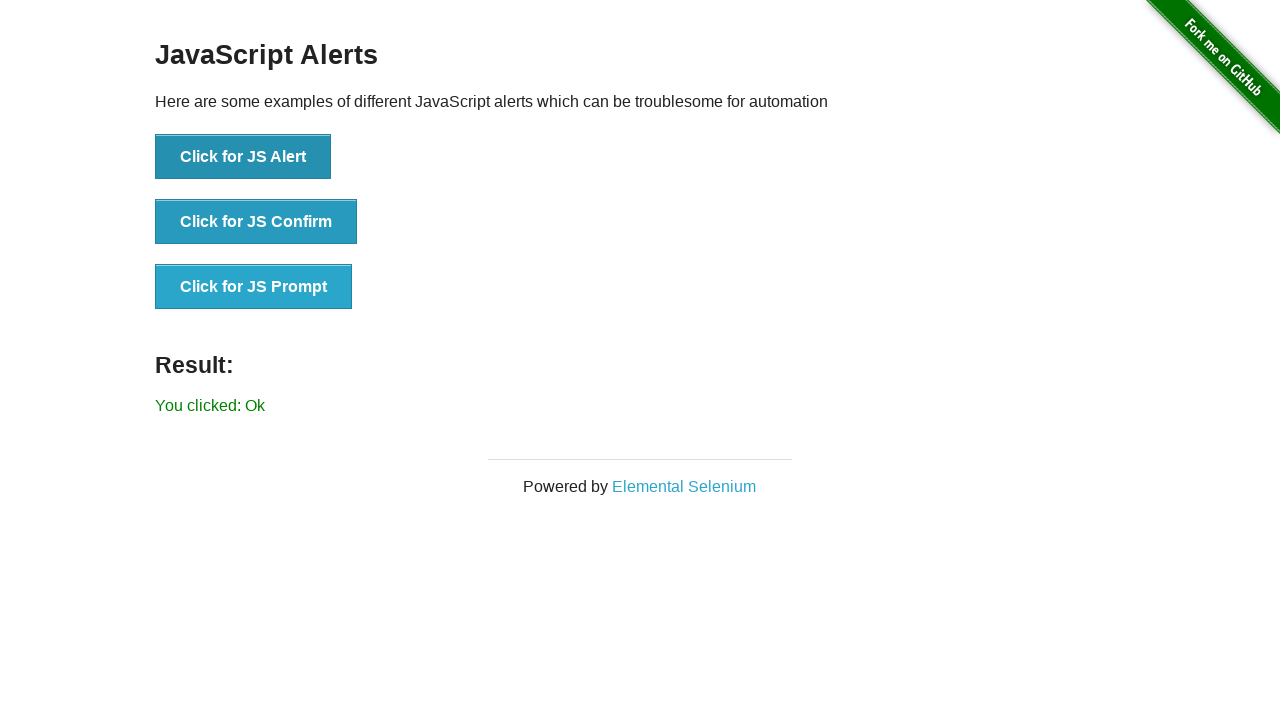

Result element appeared after accepting JS Confirm dialog
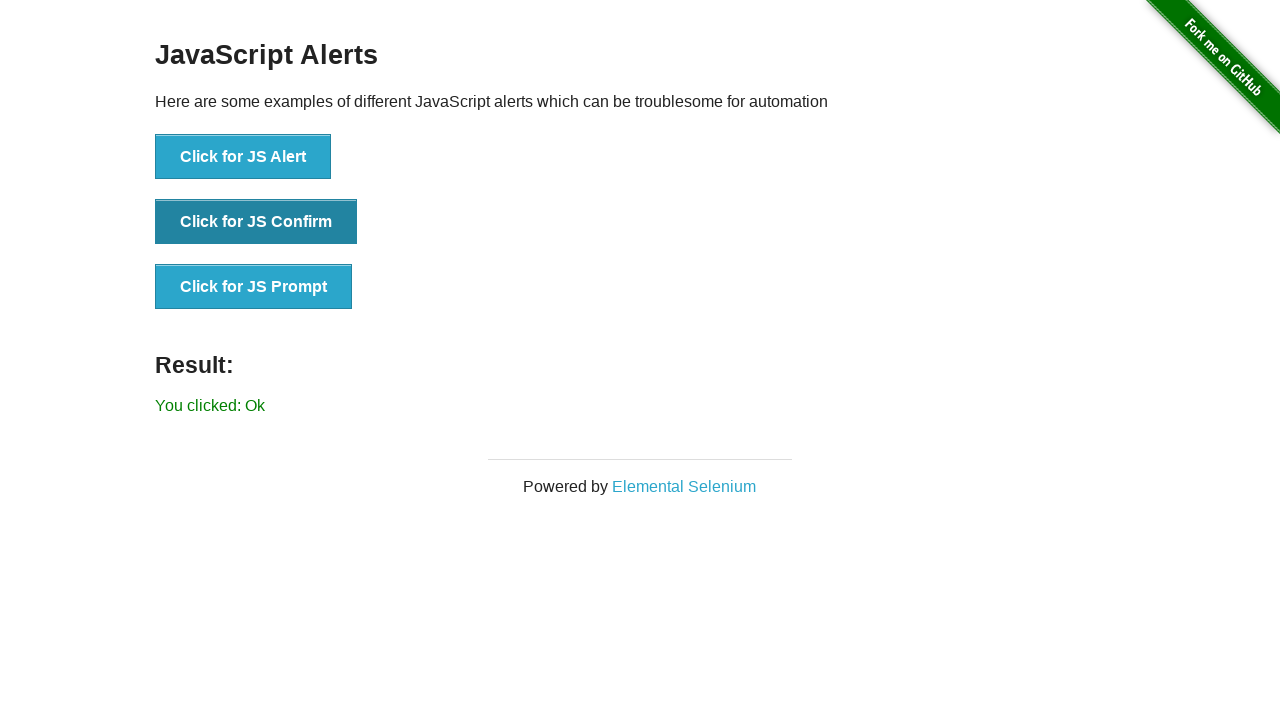

Verified JS Confirm result: You clicked: Ok
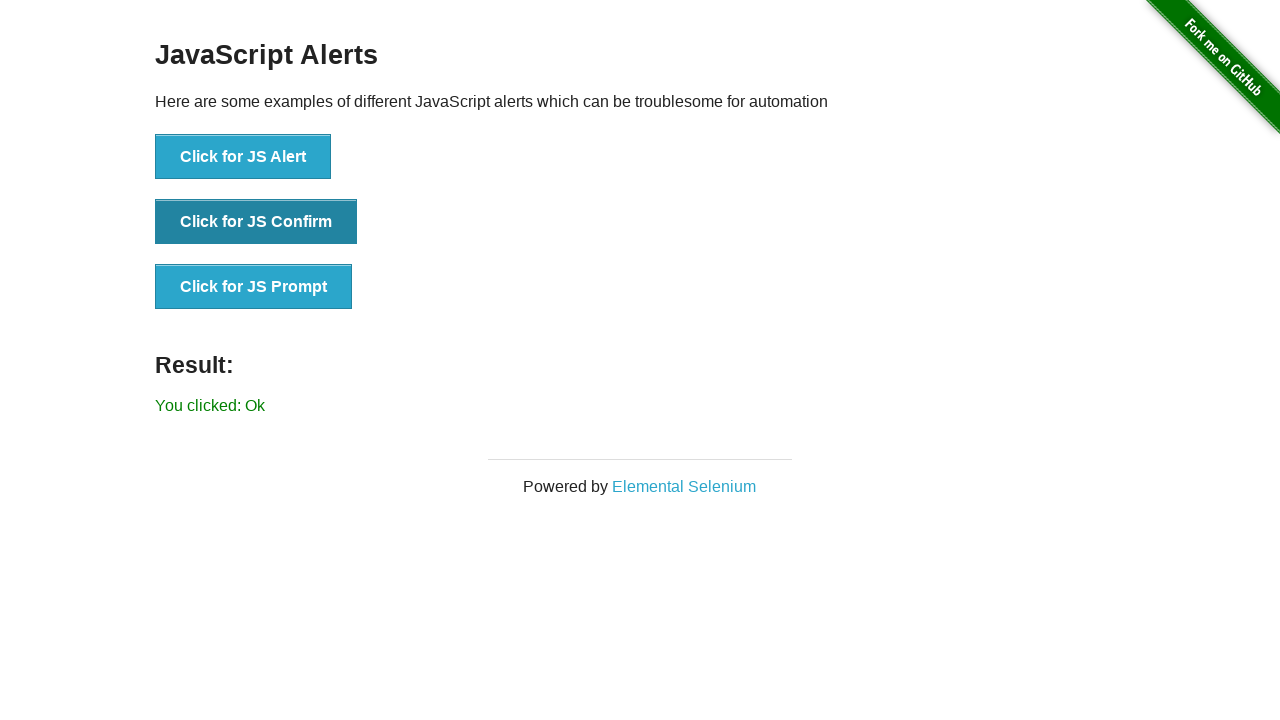

Clicked 'Click for JS Prompt' button to trigger JS Prompt dialog at (254, 287) on xpath=//button[text()='Click for JS Prompt']
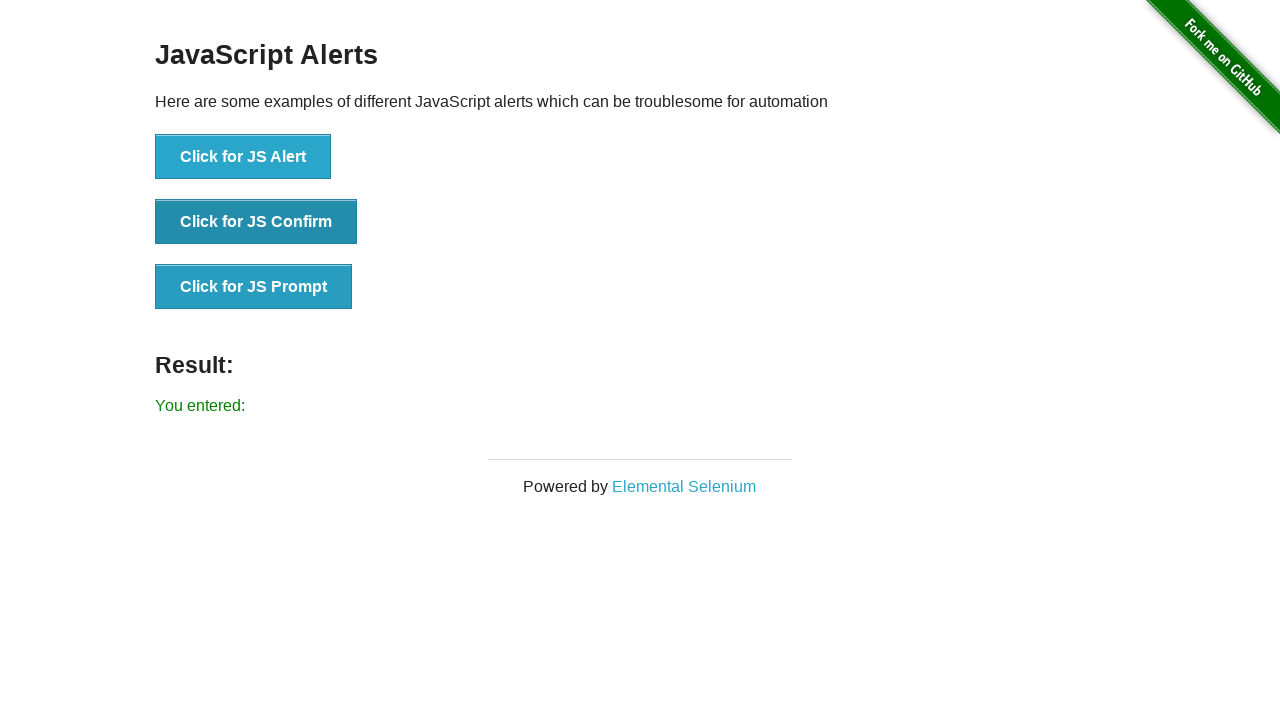

Result element appeared after accepting JS Prompt dialog
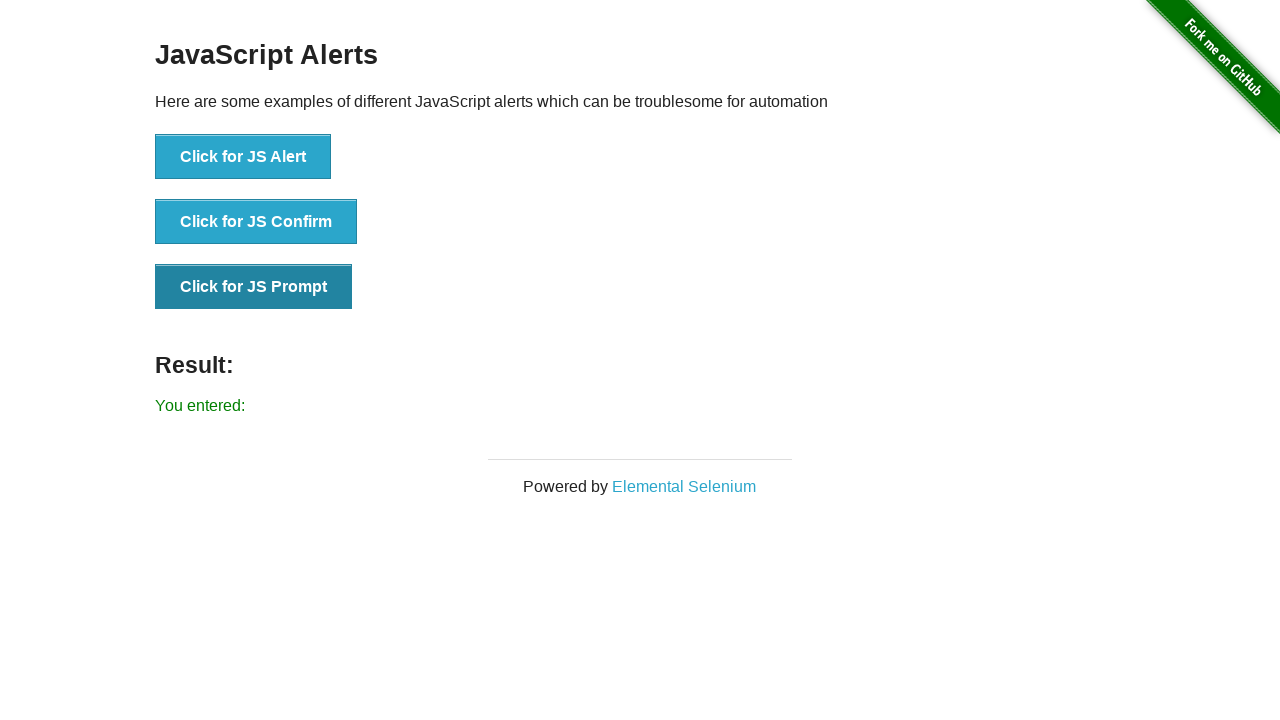

Verified JS Prompt result: You entered: 
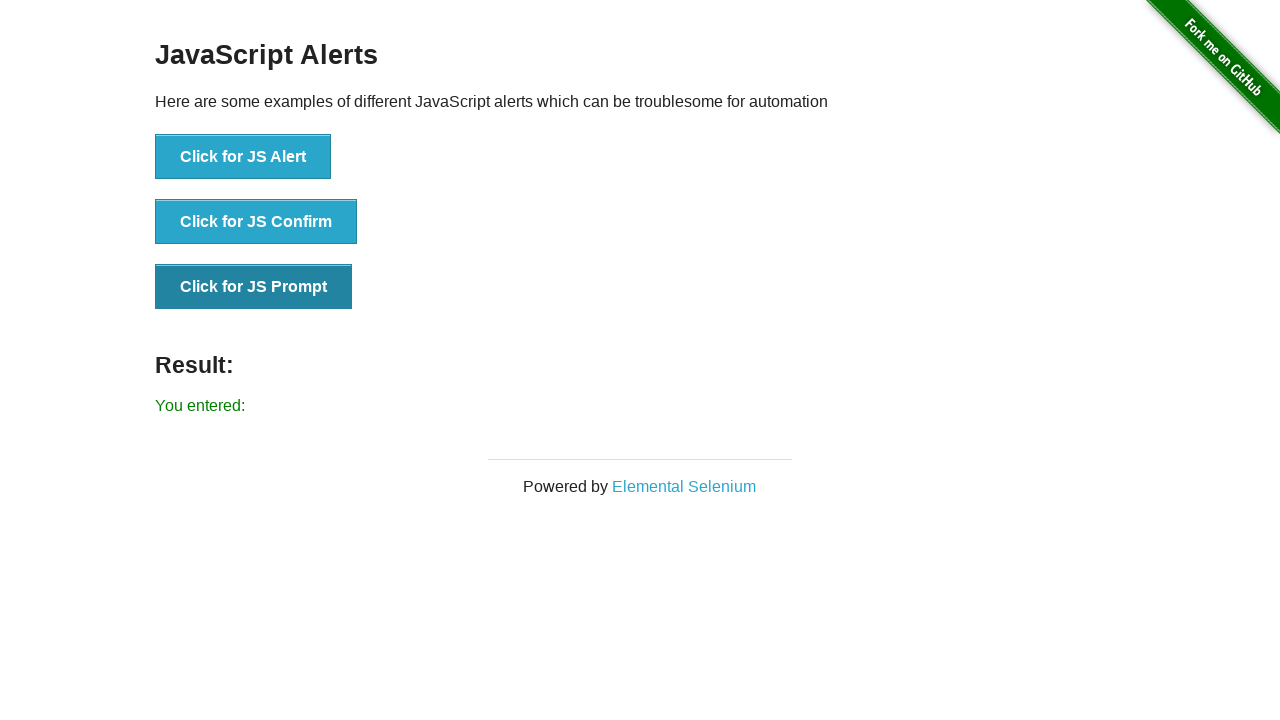

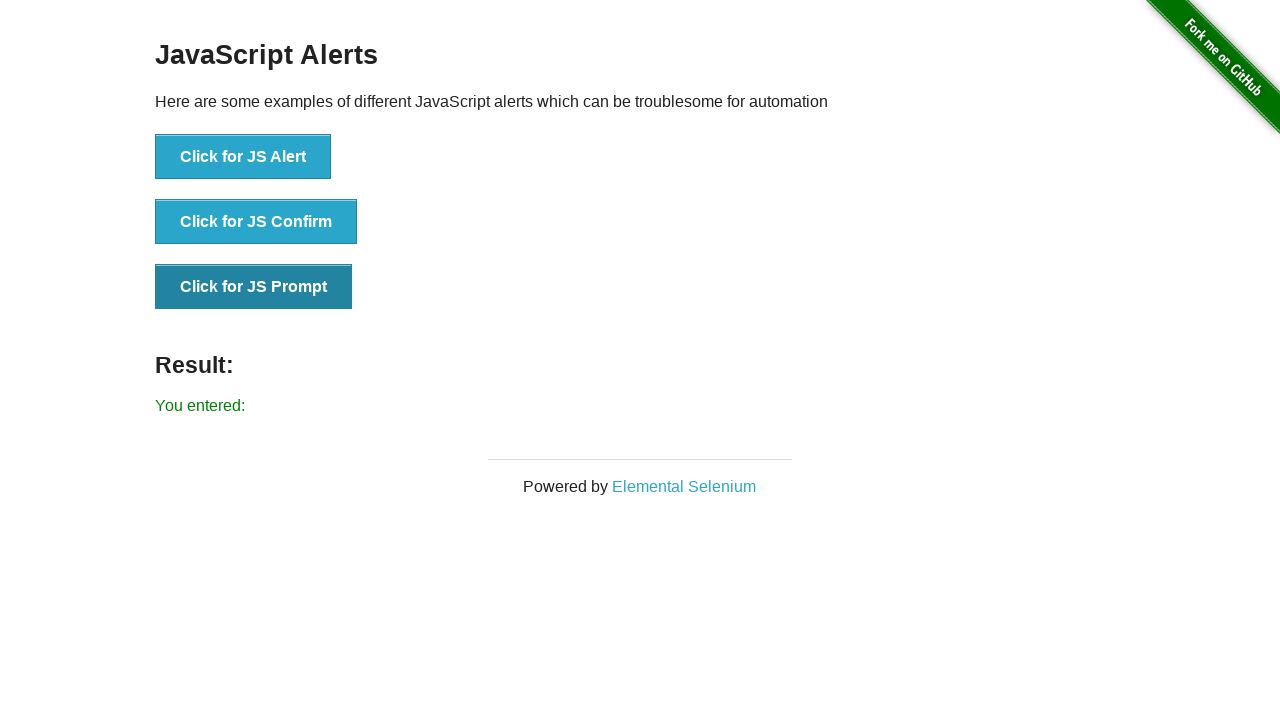